Tests file download functionality by navigating to a download page, clicking a download link, and verifying that a file was downloaded successfully.

Starting URL: https://the-internet.herokuapp.com/download

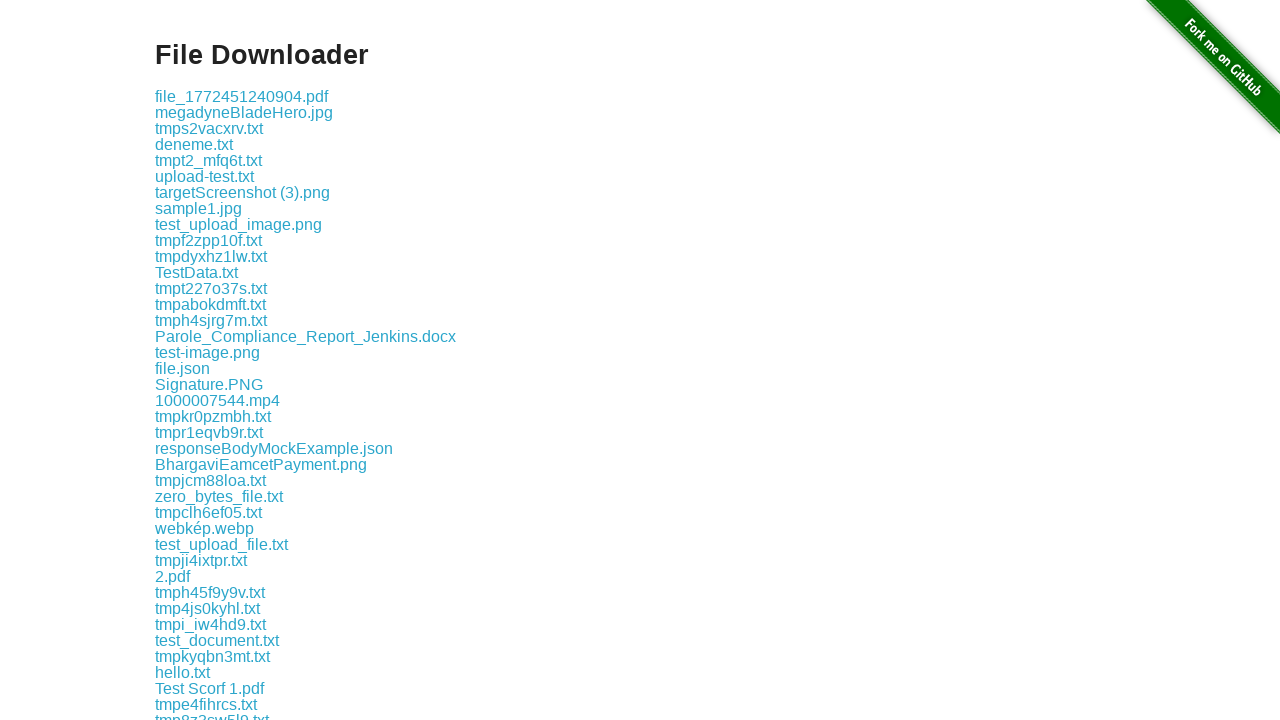

Navigated to download page
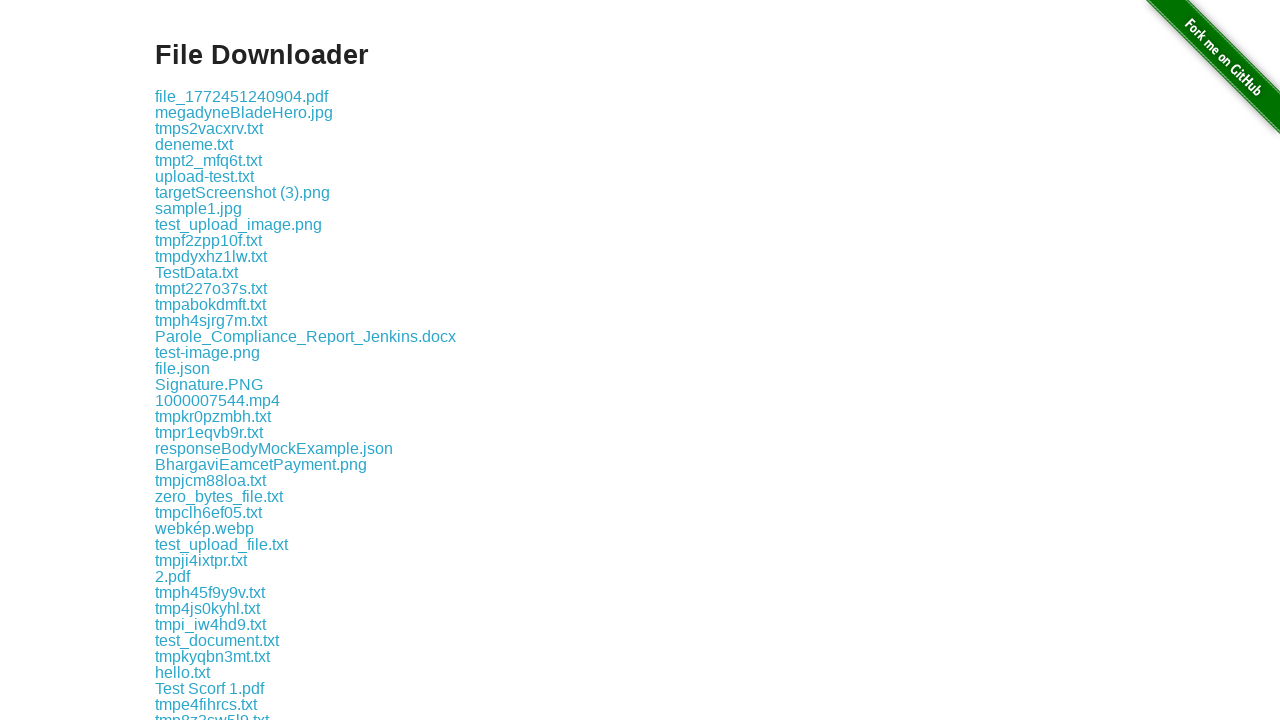

Clicked the first download link at (242, 96) on .example a >> nth=0
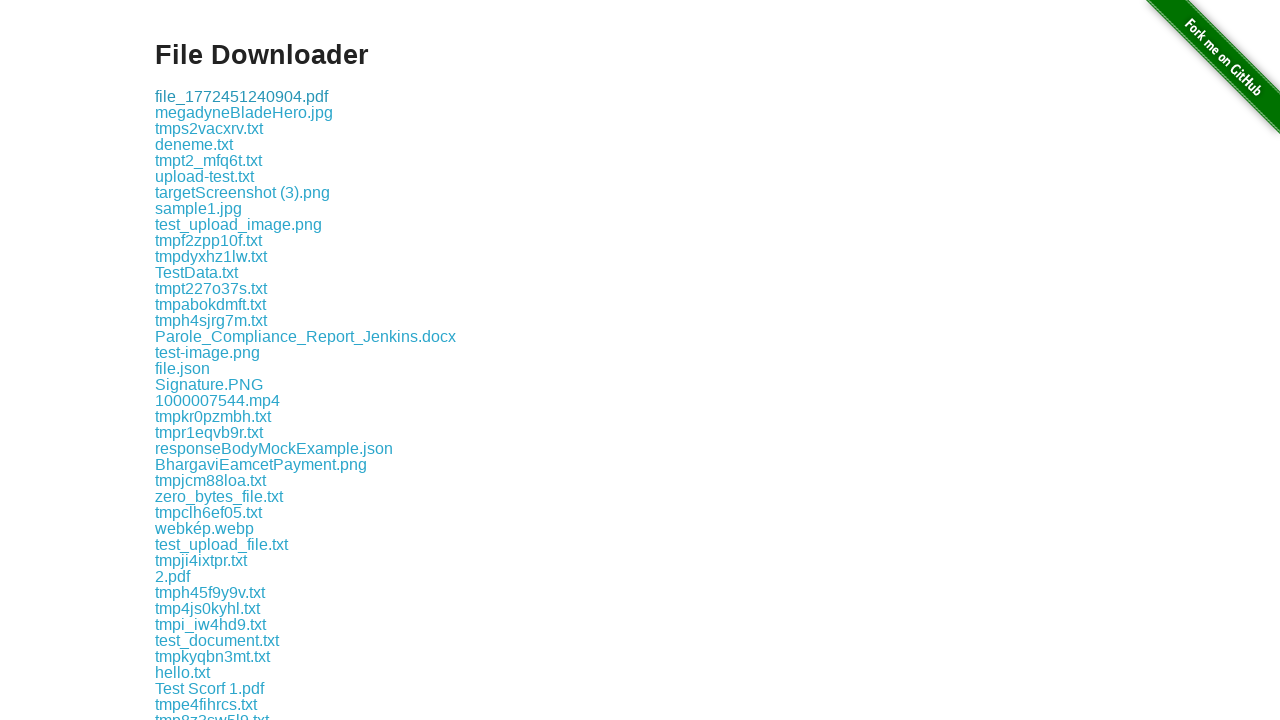

Waited 3 seconds for download to complete
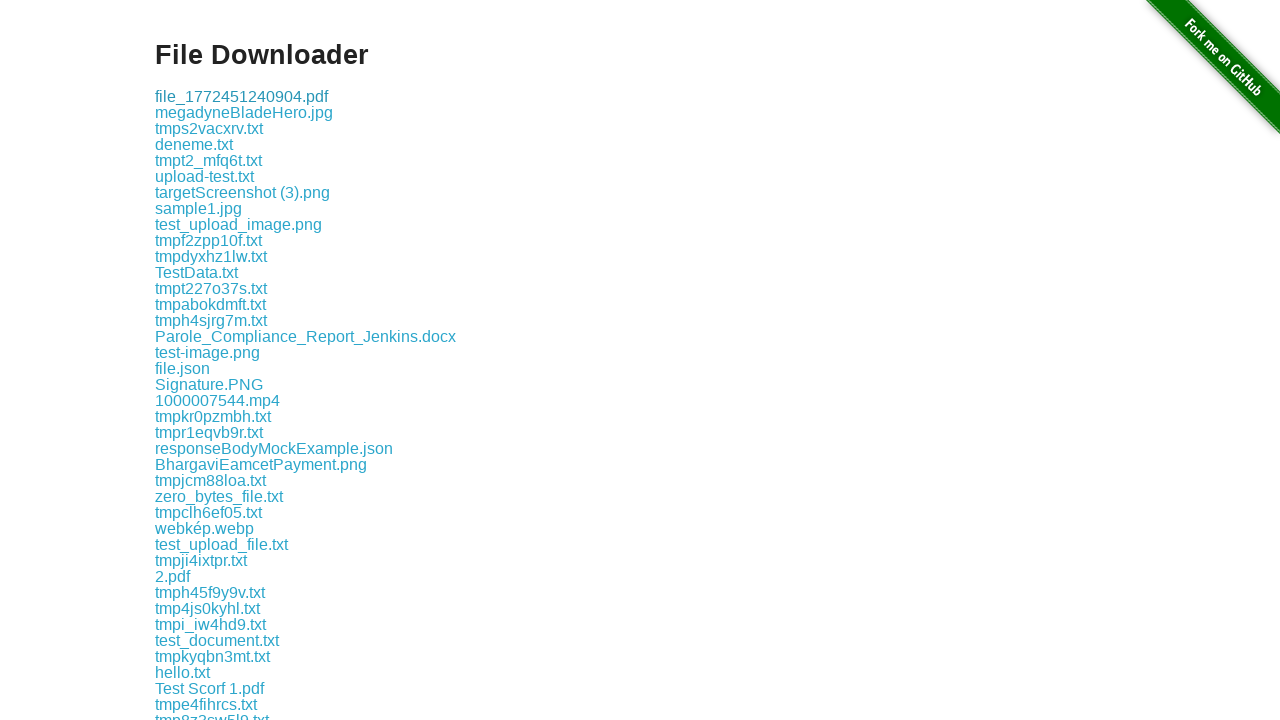

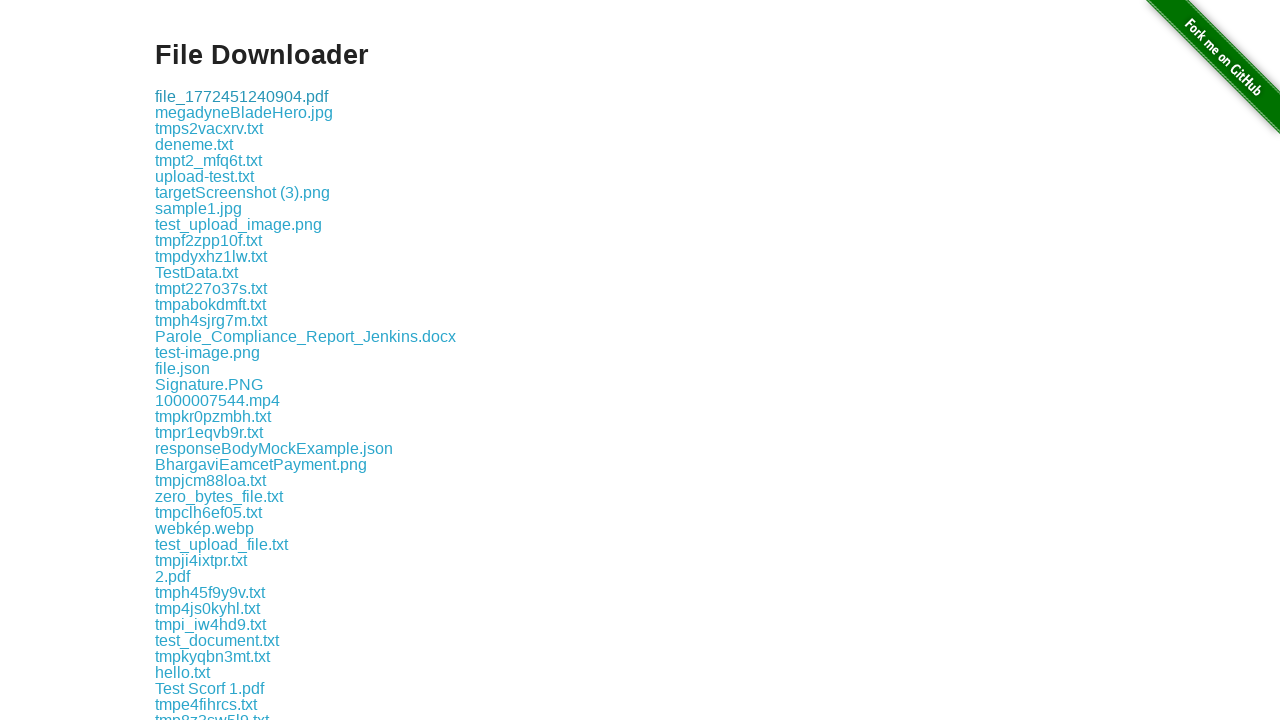